Tests a simple form submission by filling in first name, last name, city, and country fields, then clicking the submit button

Starting URL: http://suninjuly.github.io/simple_form_find_task.html

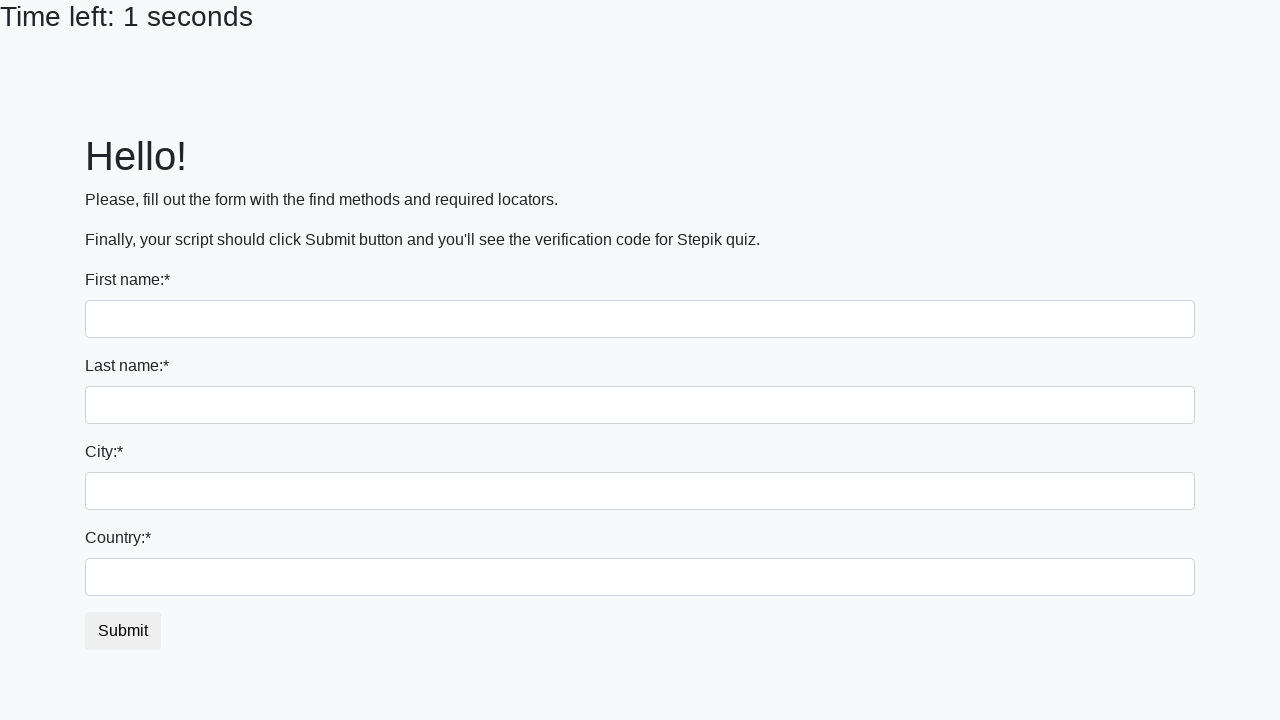

Filled first name field with 'Ivan' on input[name='first_name']
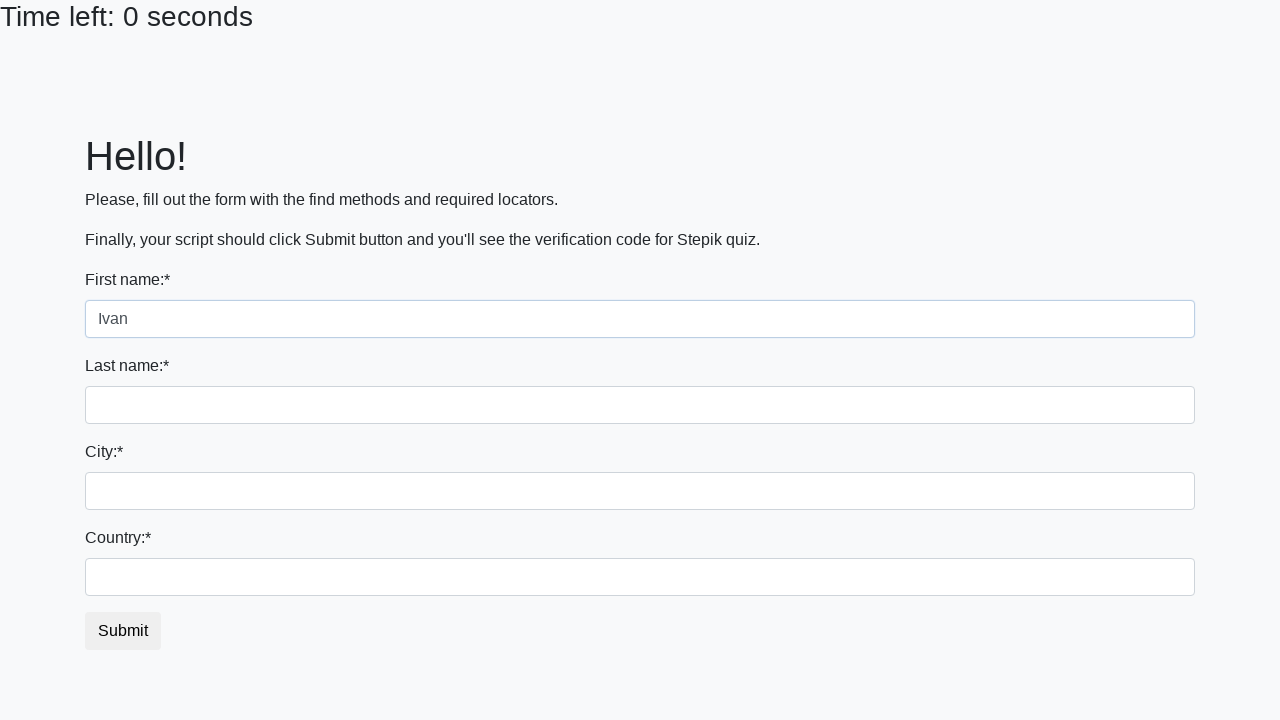

Filled last name field with 'Petrov' on input[name='last_name']
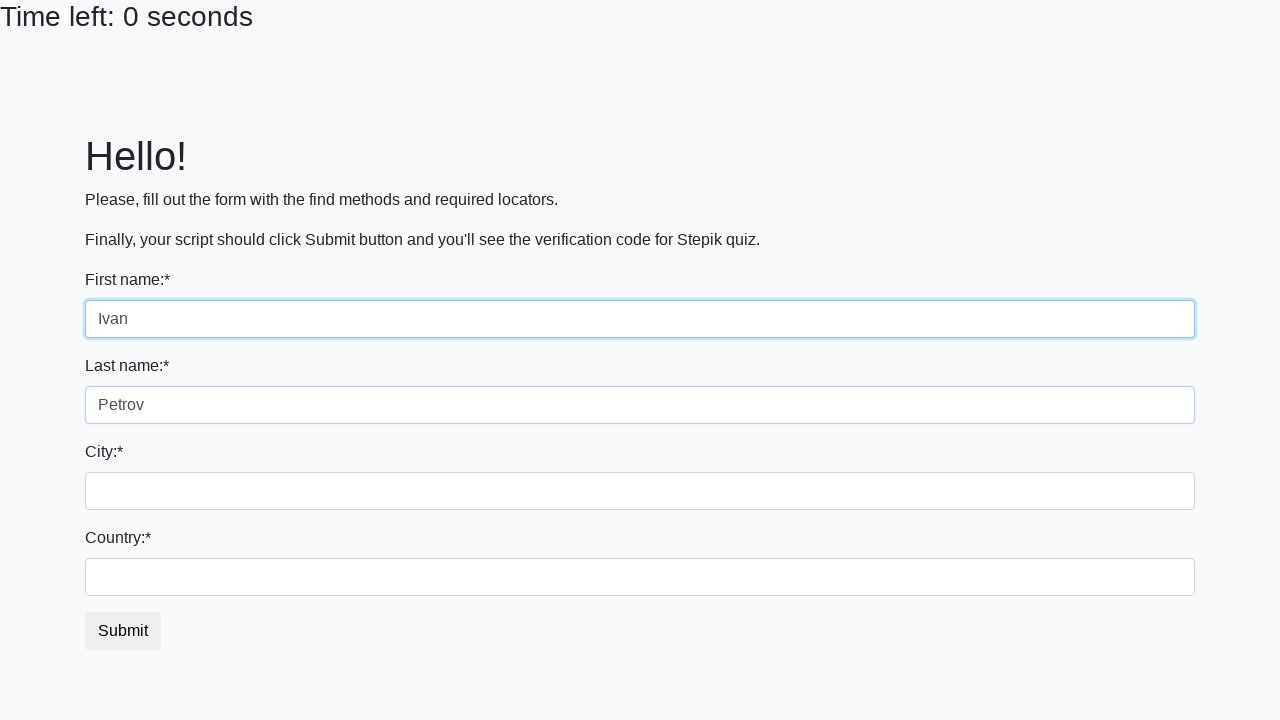

Filled city field with 'Smolensk' on .form-control.city
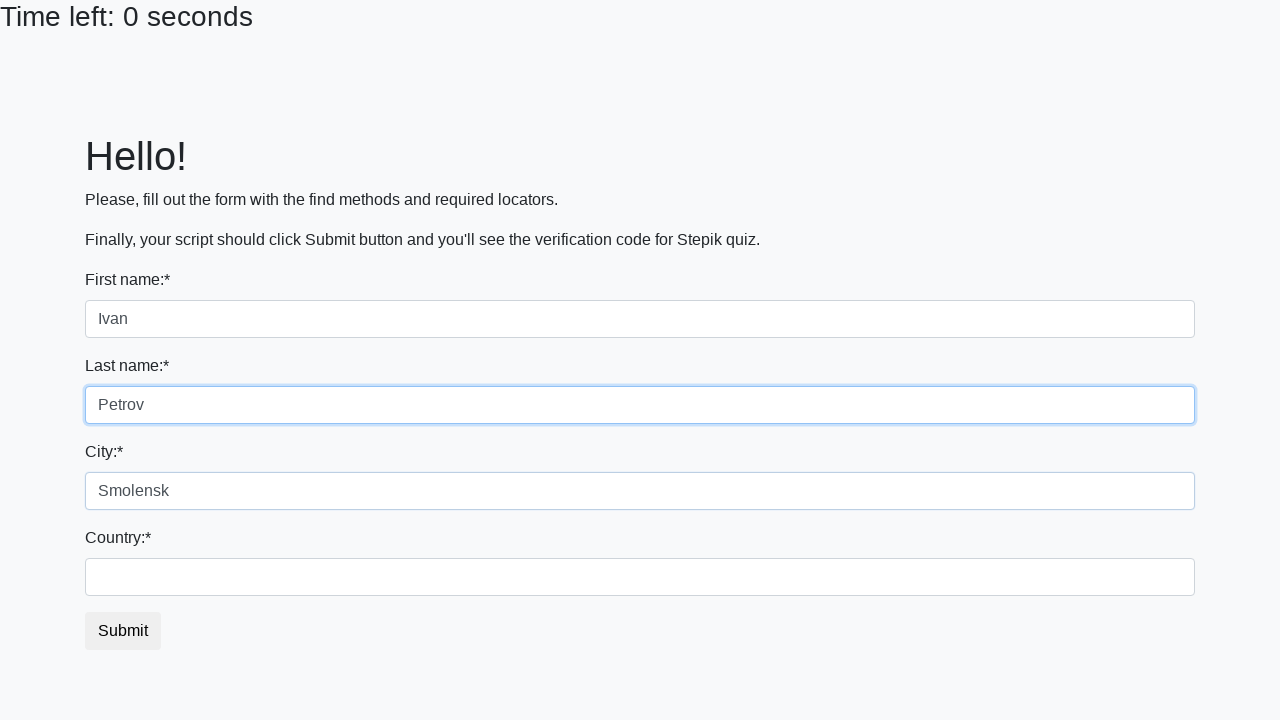

Filled country field with 'Russia' on #country
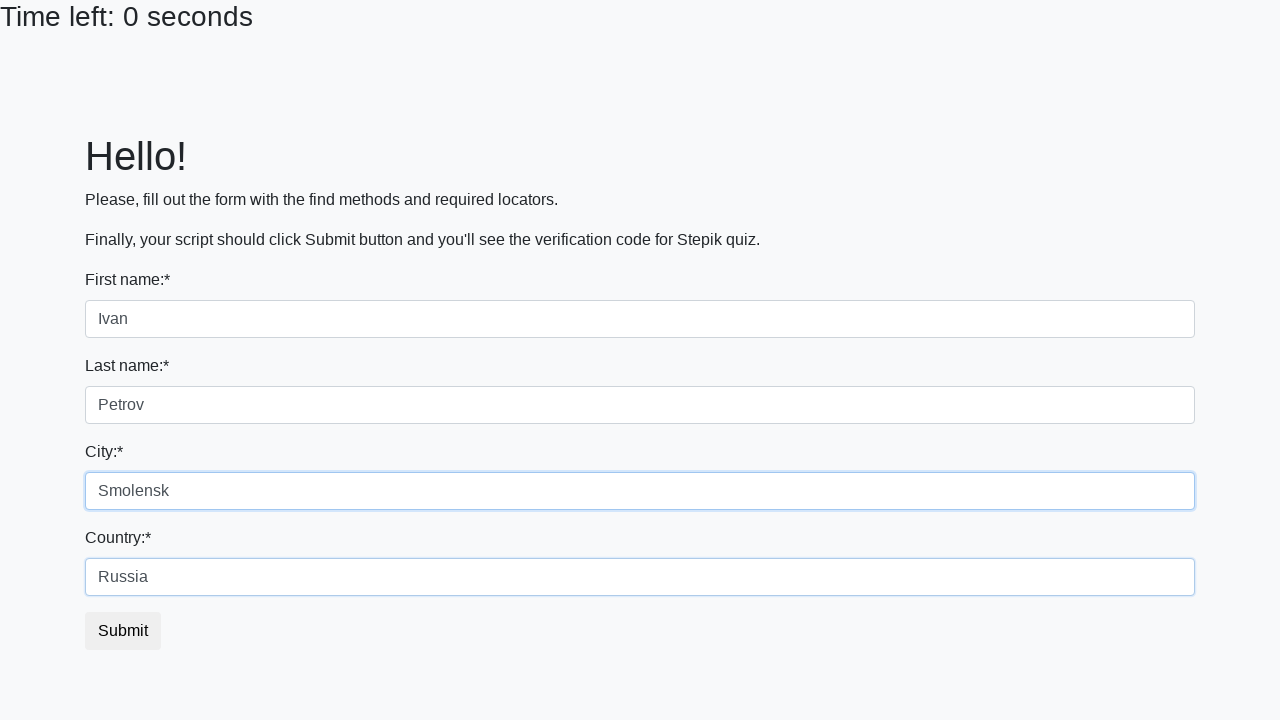

Clicked submit button to complete form submission at (123, 631) on button.btn
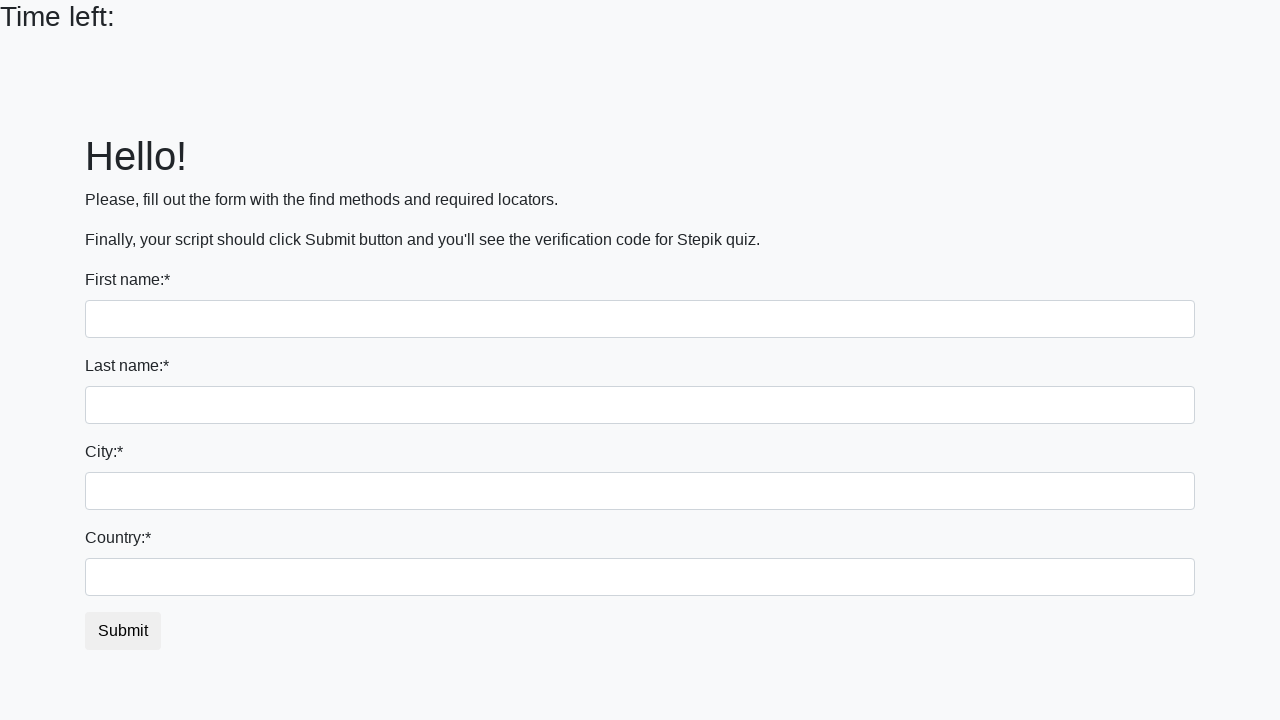

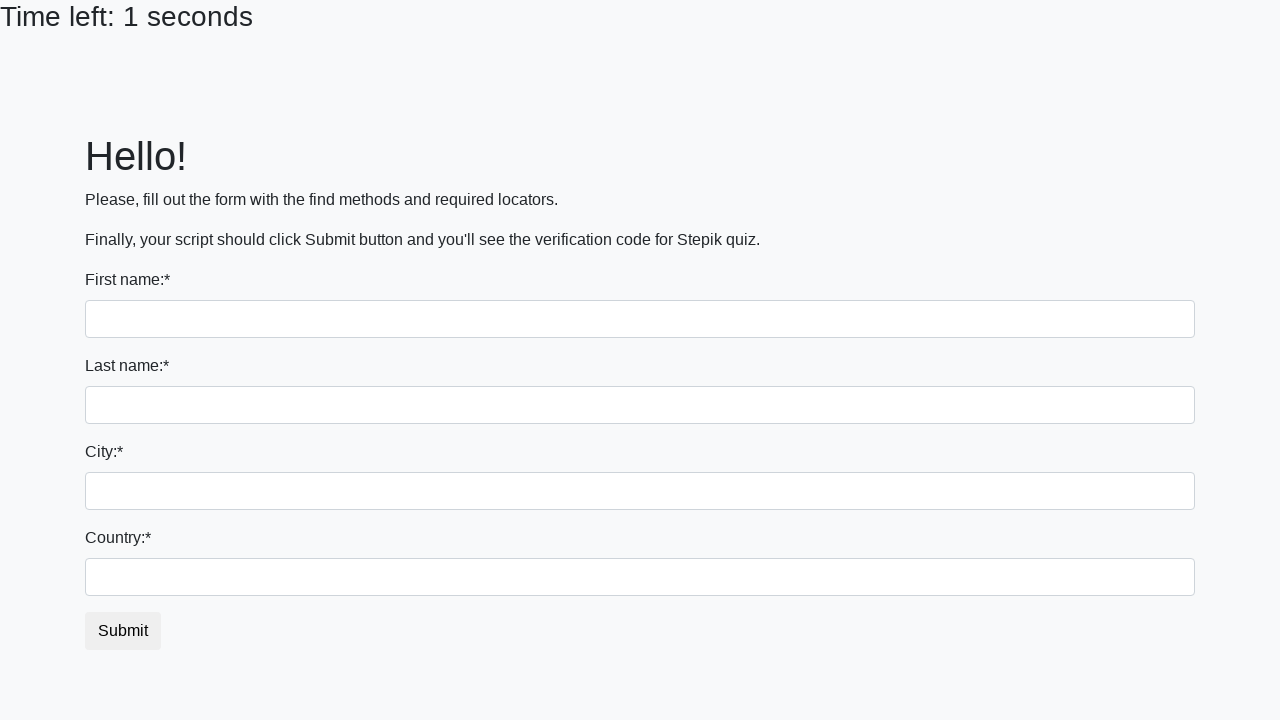